Tests handling of child browser popups/windows by opening a new window, interacting with it, closing it, and returning to the main window to perform additional actions.

Starting URL: https://skpatro.github.io/demo/links/

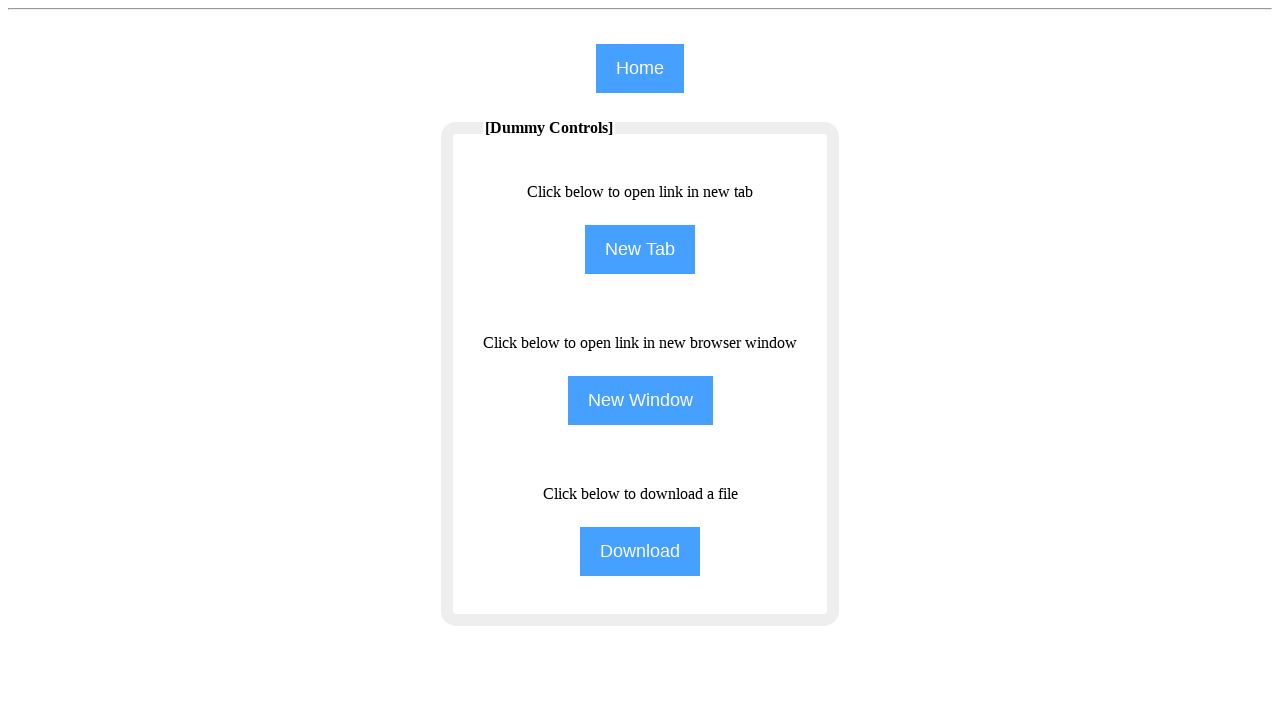

Clicked NewWindow button to open child browser popup at (640, 400) on input[name='NewWindow']
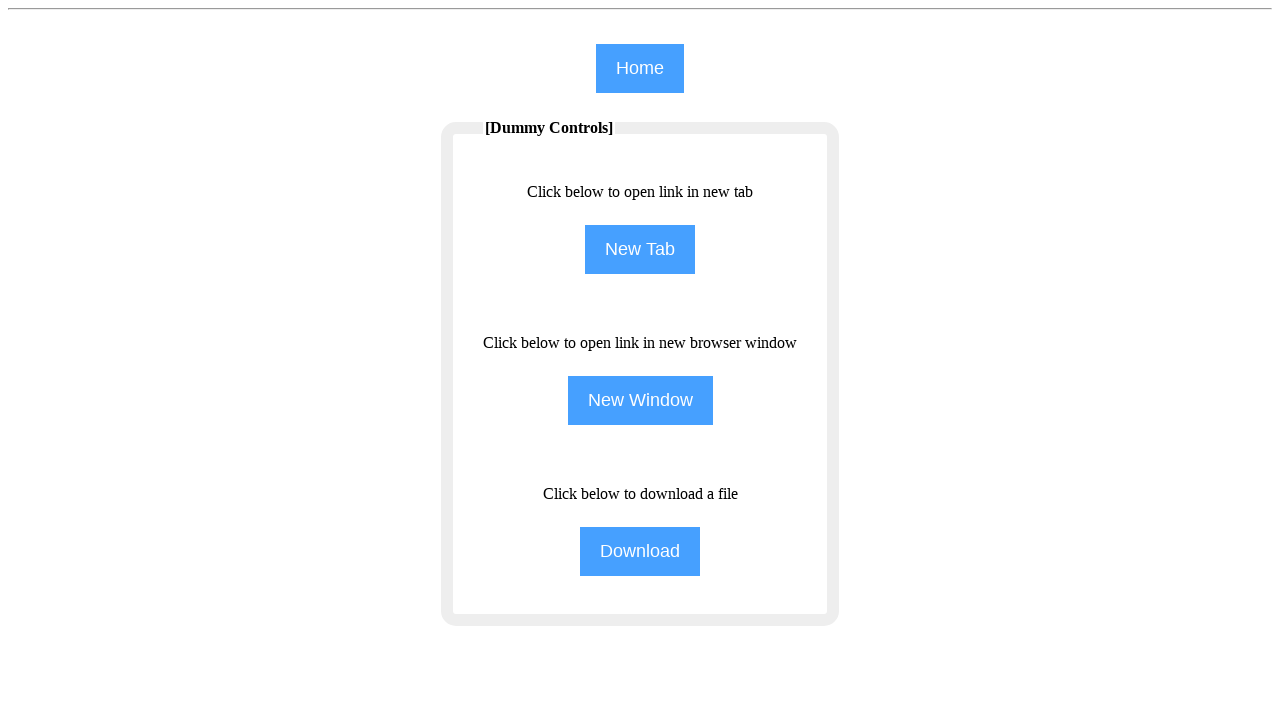

Child page object retrieved from popup
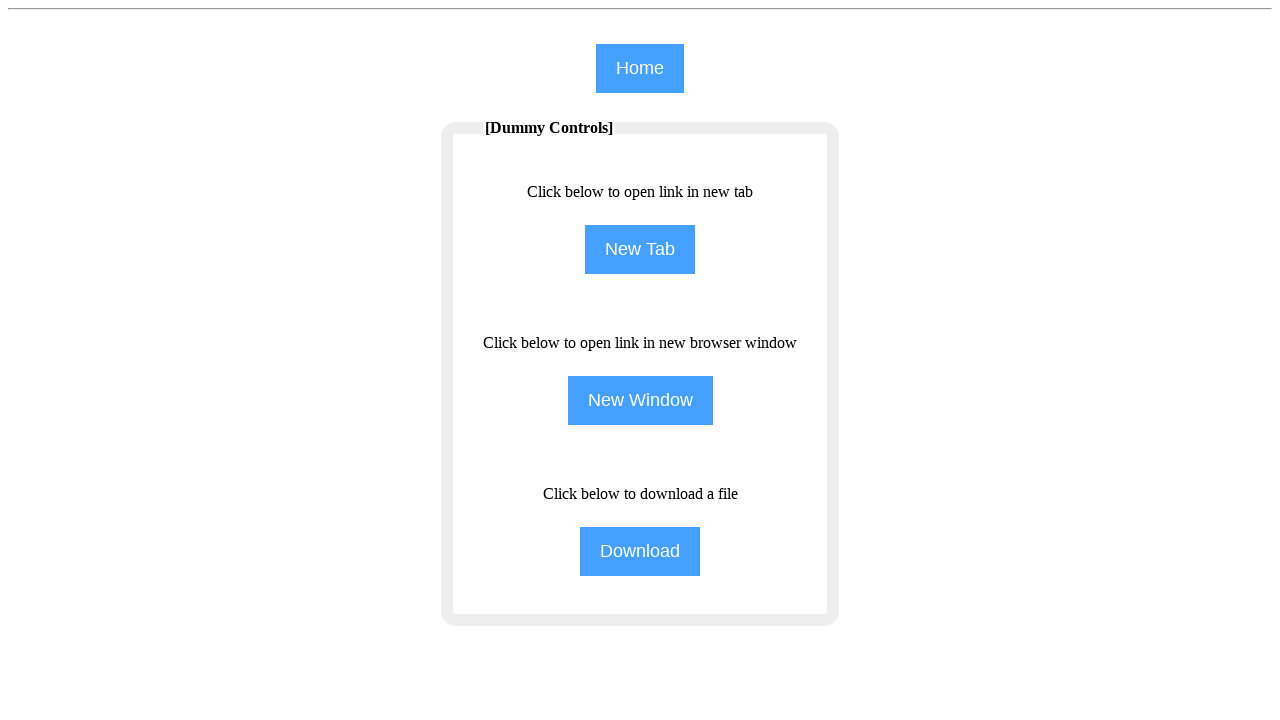

Child page loaded successfully
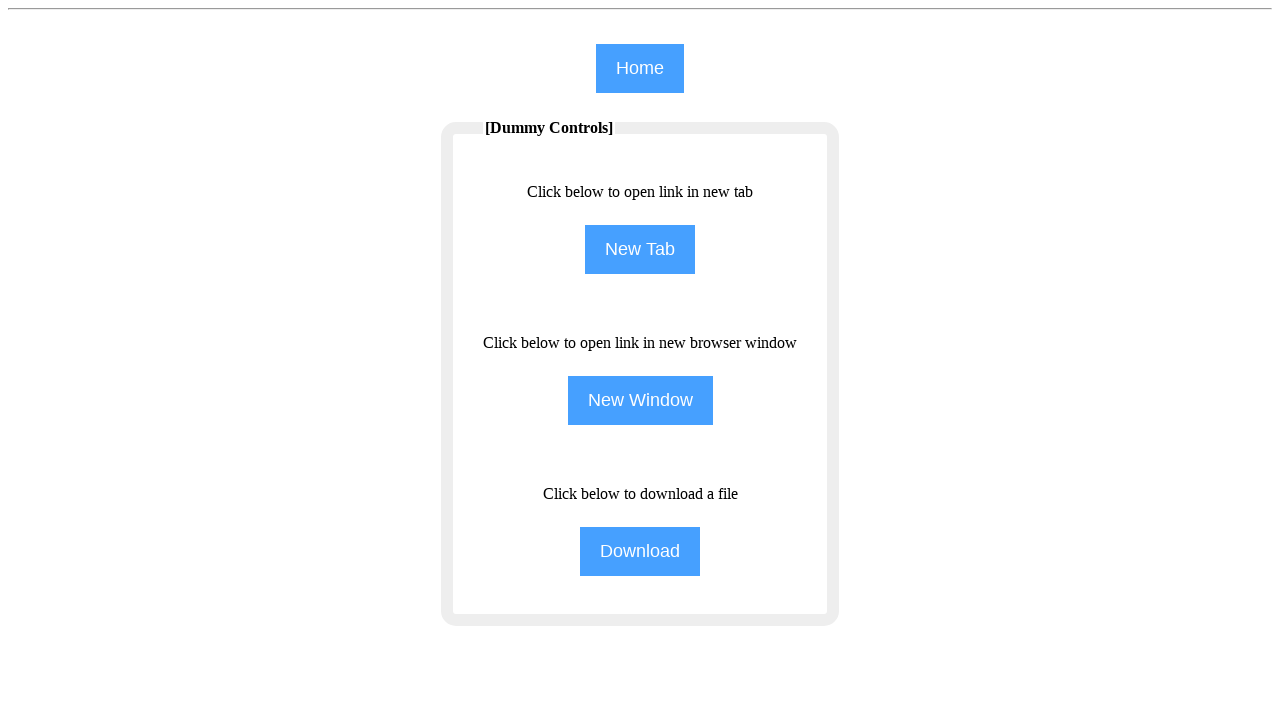

Entered 'selenium' into the 4th text input field on child page on (//input[@type='text'])[4]
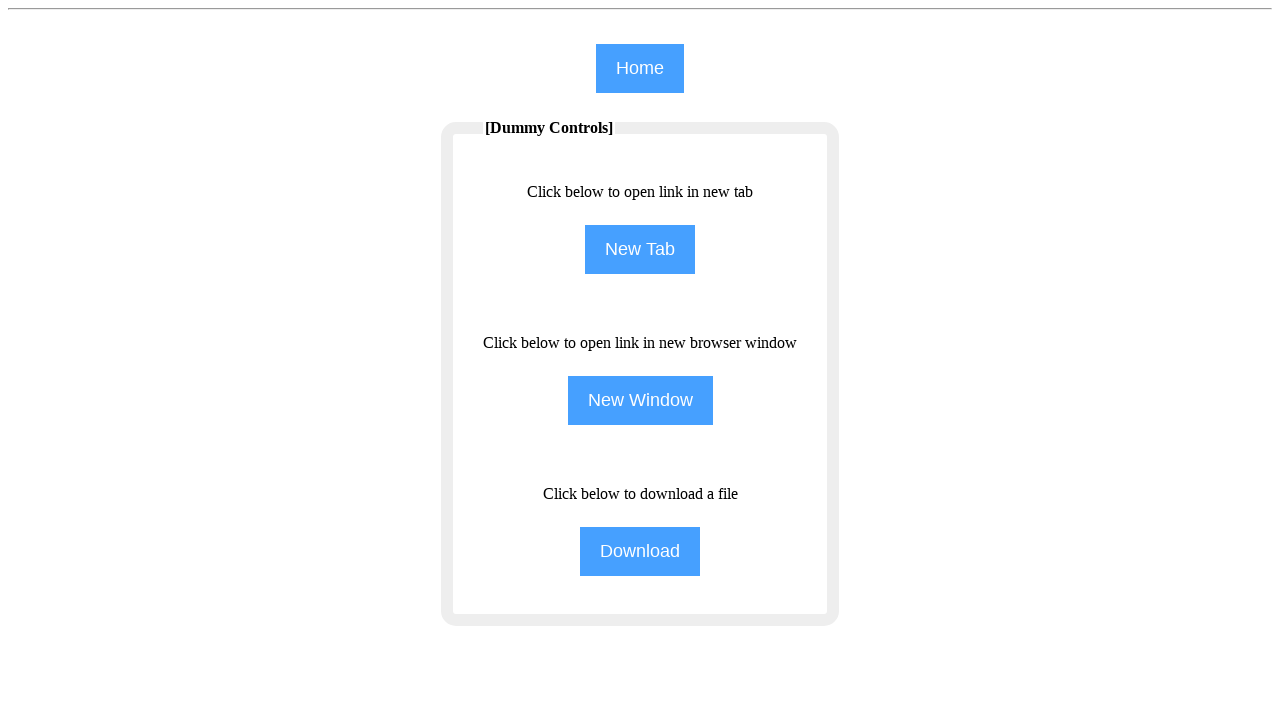

Closed child browser popup
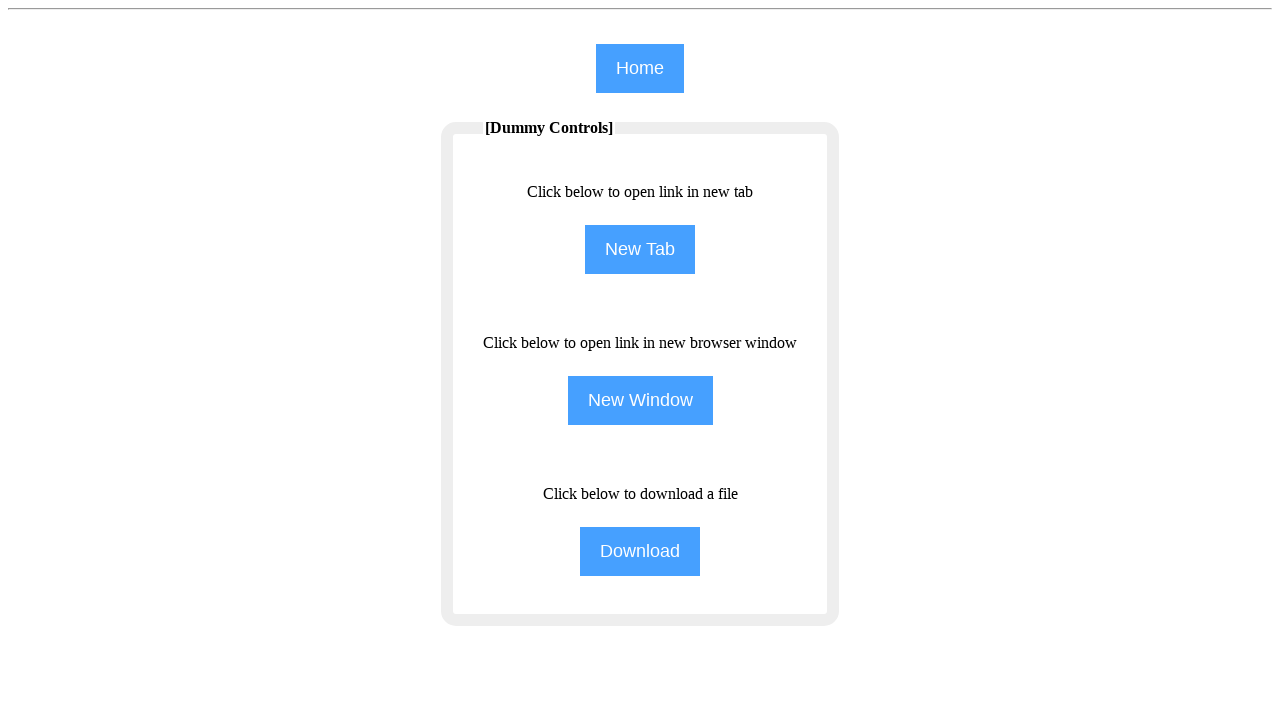

Clicked home button on main page to return to starting state at (640, 68) on input[name='home']
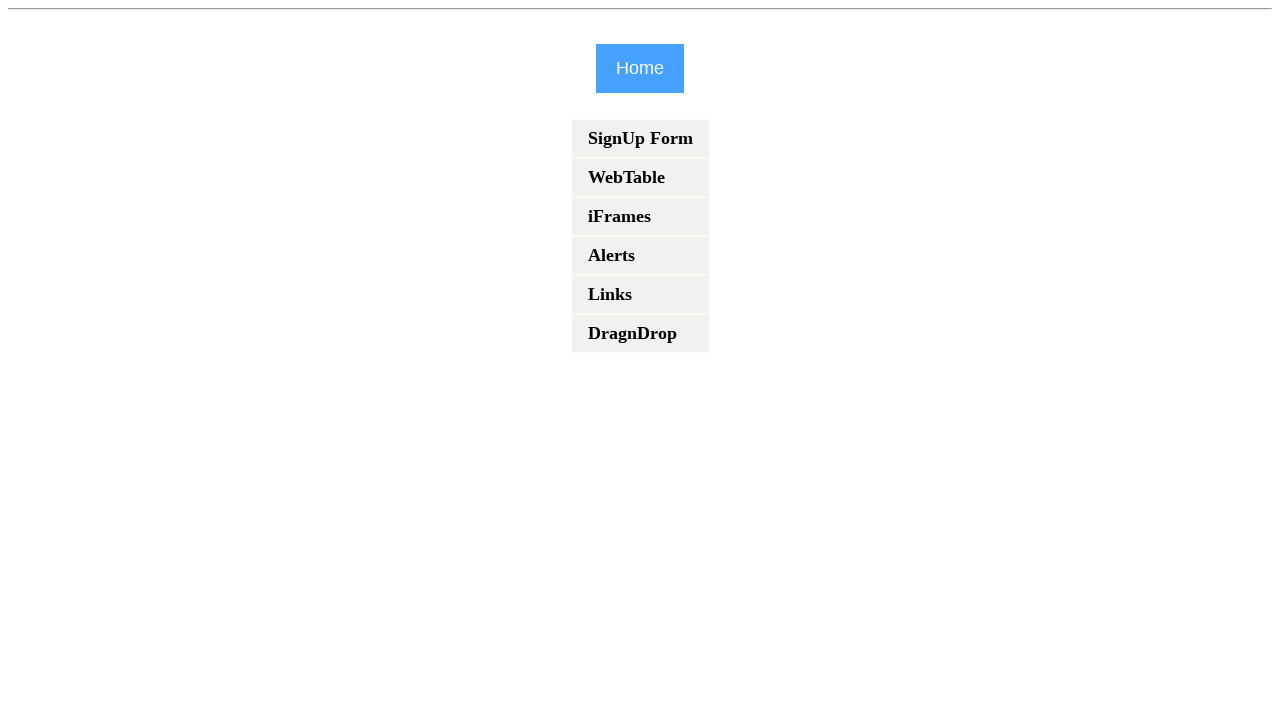

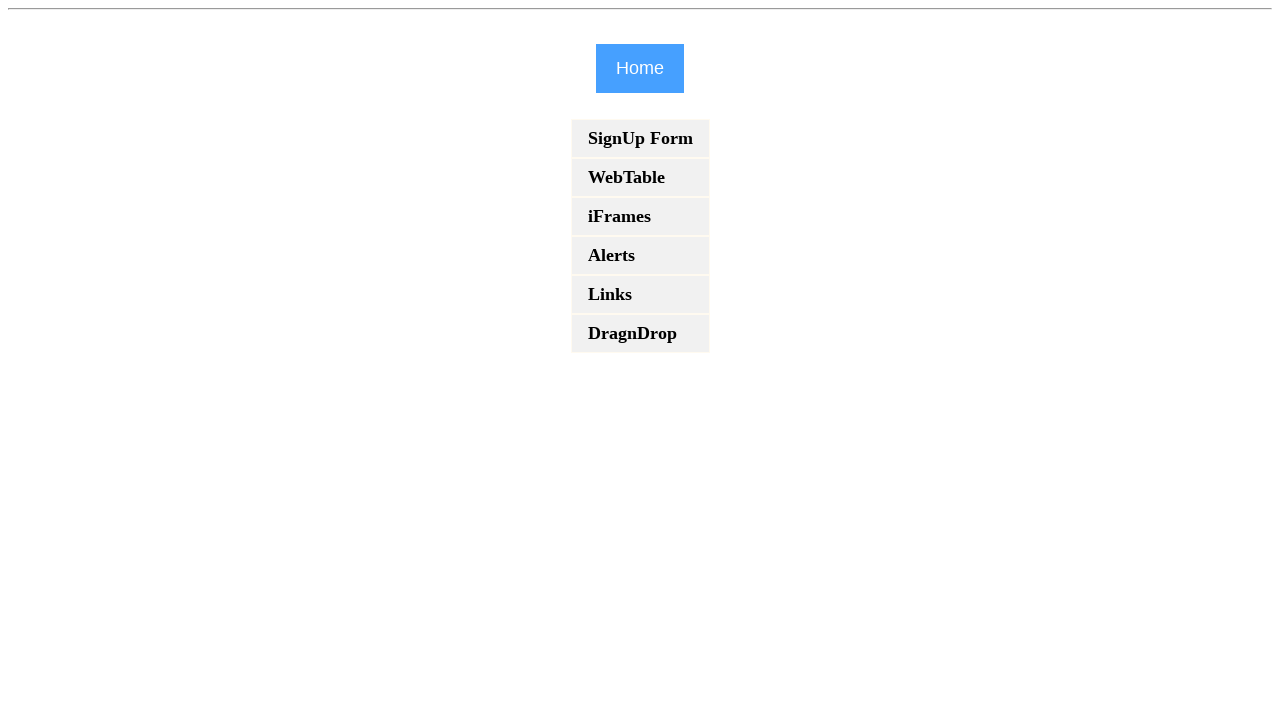